Tests clicking a radio button using relative positioning - finds a span element with "Years of Experience" text and clicks on the radio button with id "exp-2" that is positioned to the right of it.

Starting URL: https://awesomeqa.com/practice.html

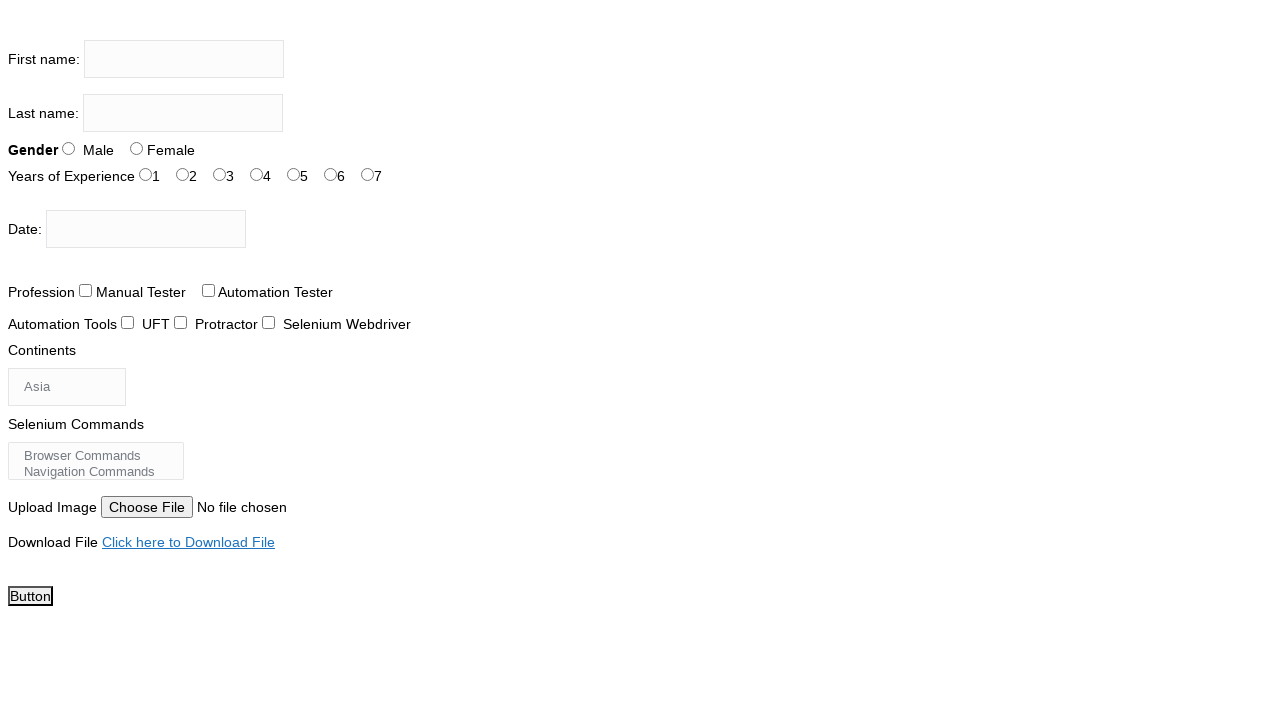

Navigated to https://awesomeqa.com/practice.html
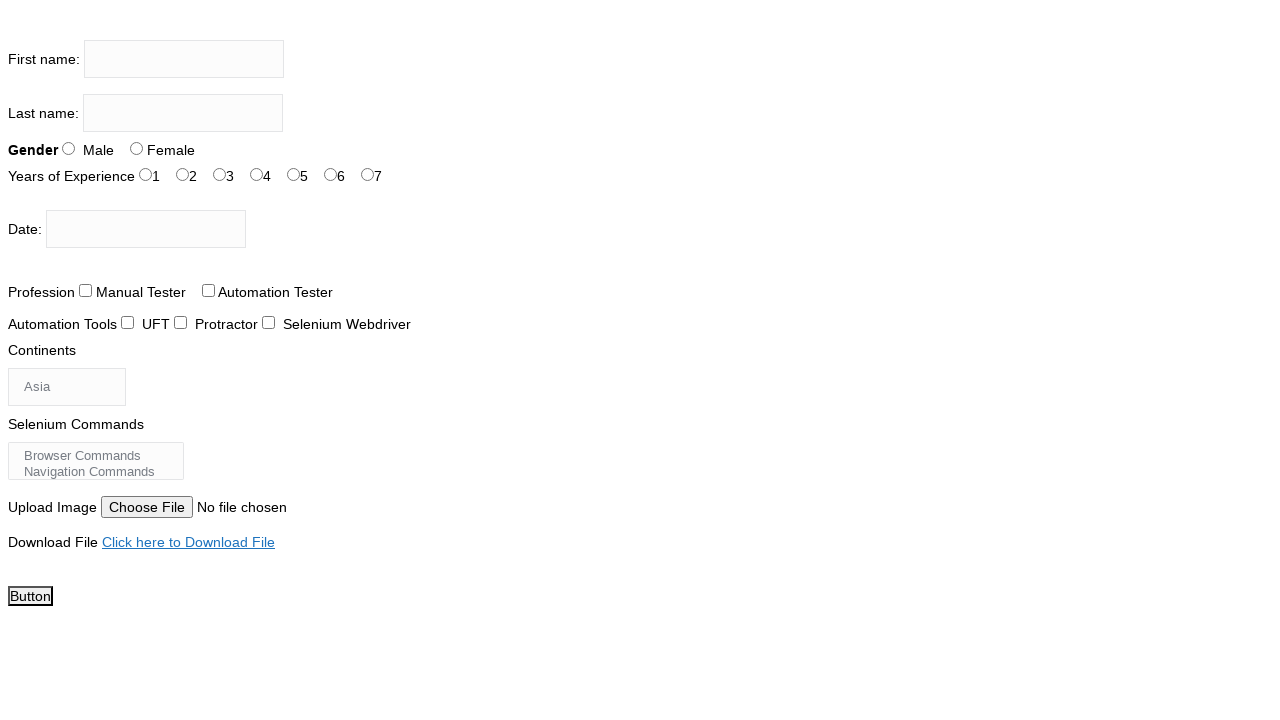

Clicked radio button with id 'exp-2' positioned to the right of 'Years of Experience' span at (220, 174) on #exp-2
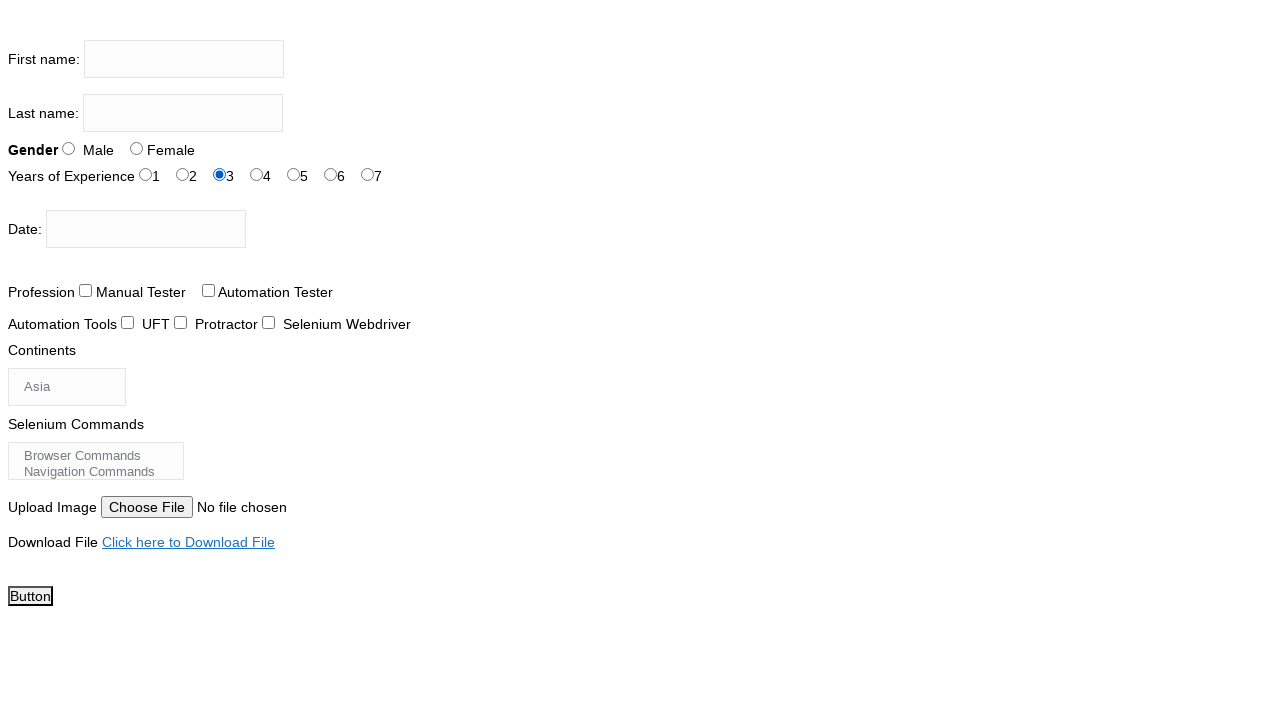

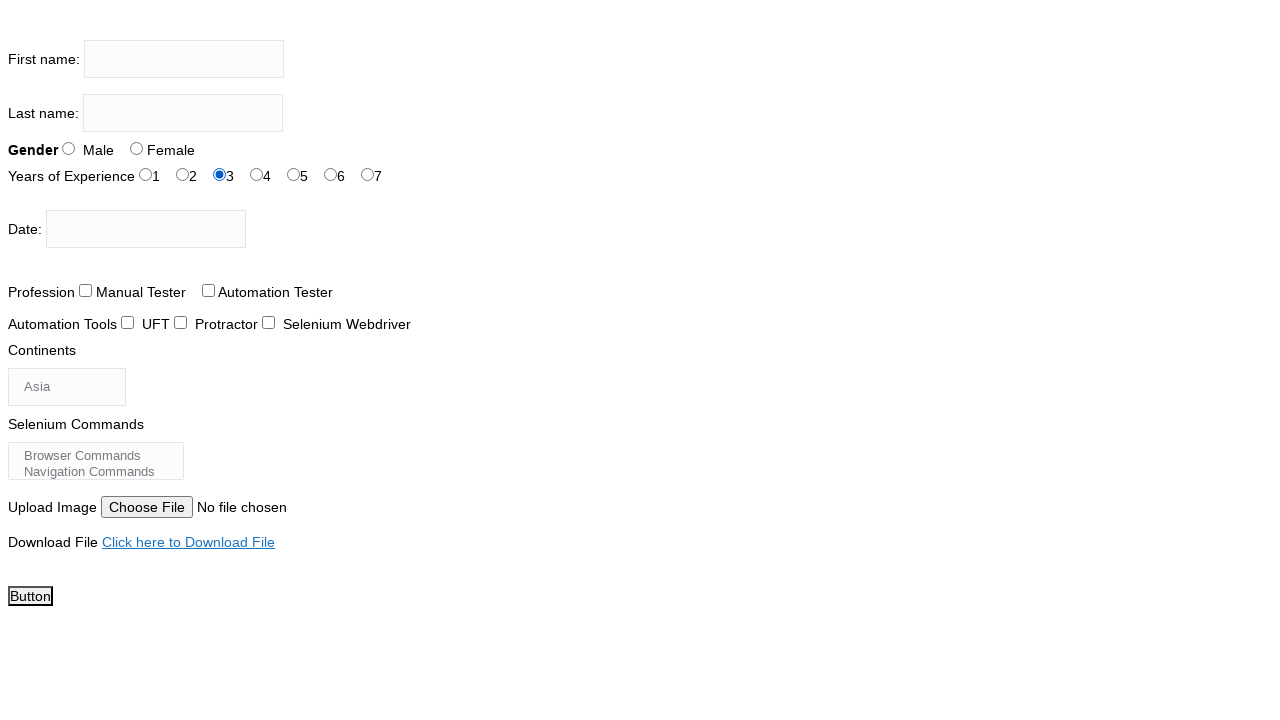